Tests drag and drop functionality by dragging an element to a drop target

Starting URL: https://demoqa.com/droppable

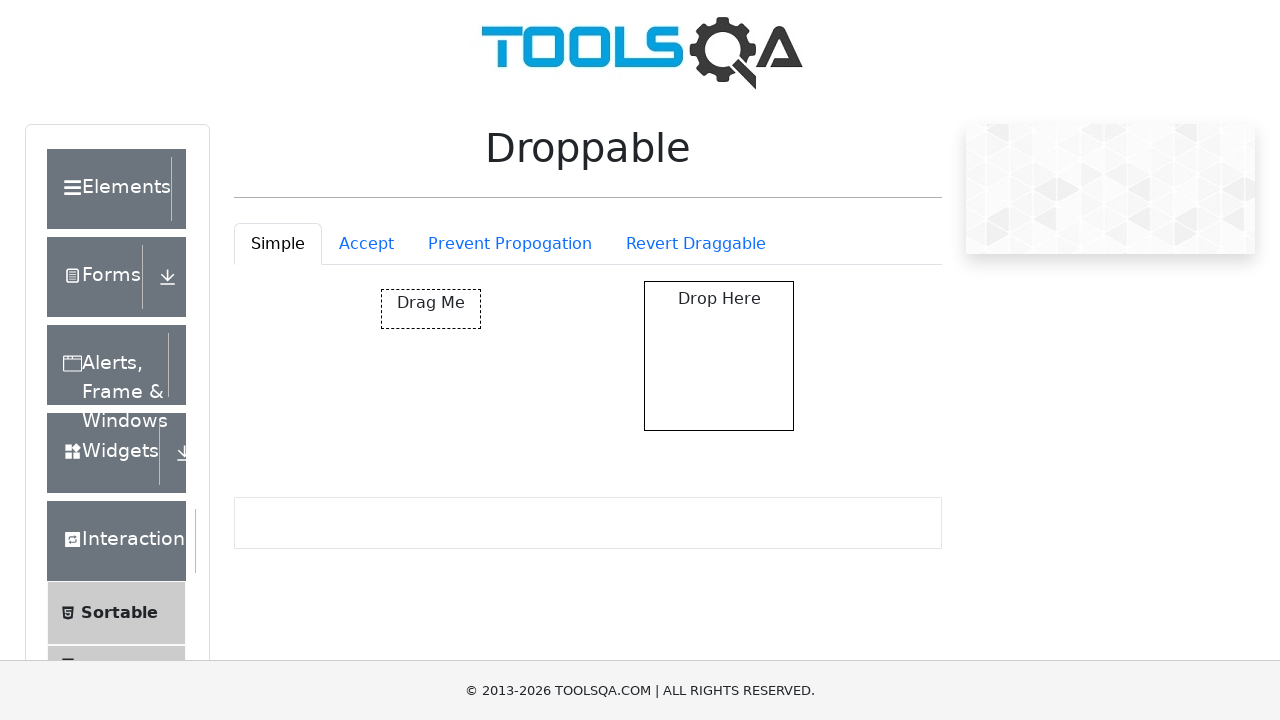

Navigated to droppable demo page
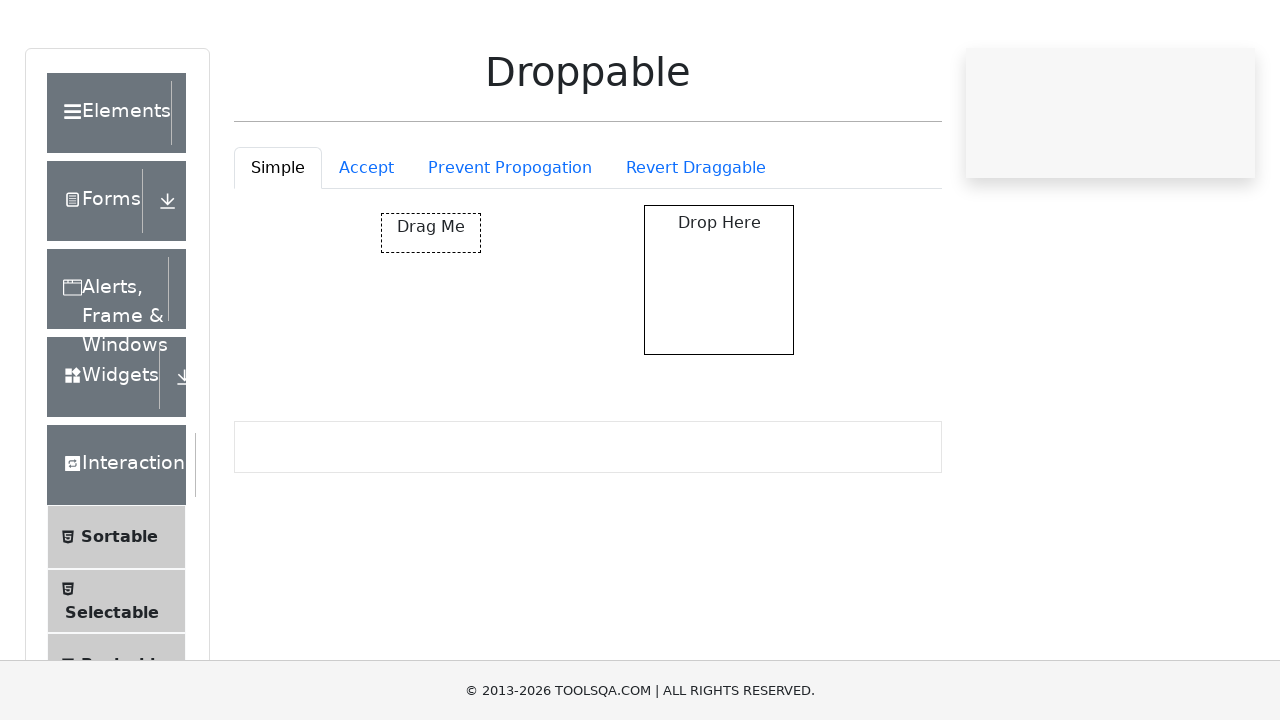

Dragged element to drop target successfully at (719, 356)
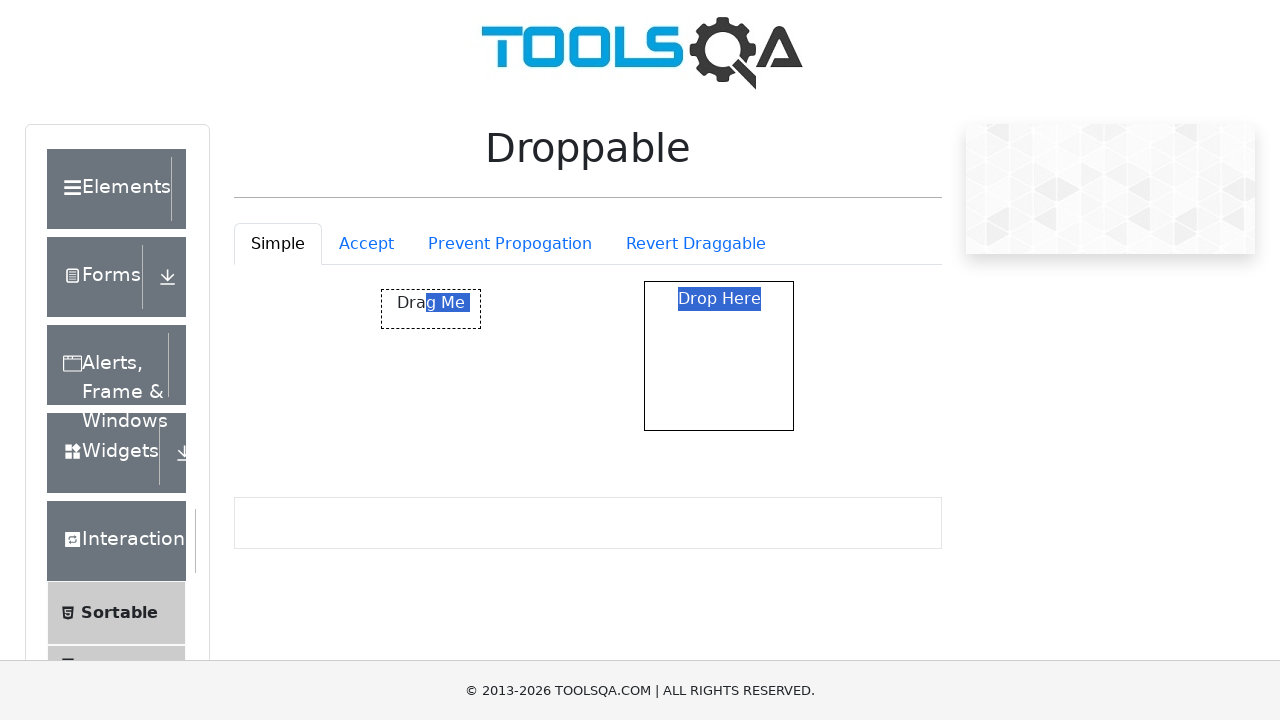

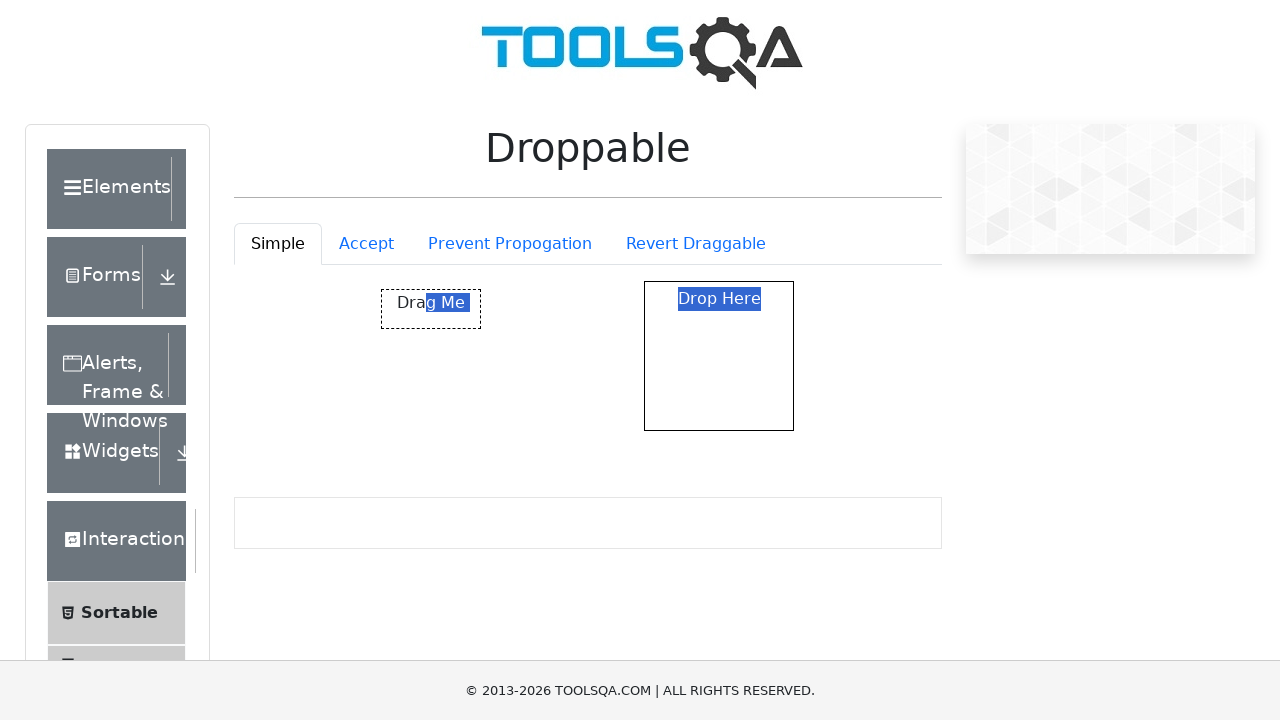